Tests Google Translate functionality by entering Chinese text in the source field and verifying that a translation result appears.

Starting URL: https://translate.google.com/?sl=zh-CN&tl=en&op=translate

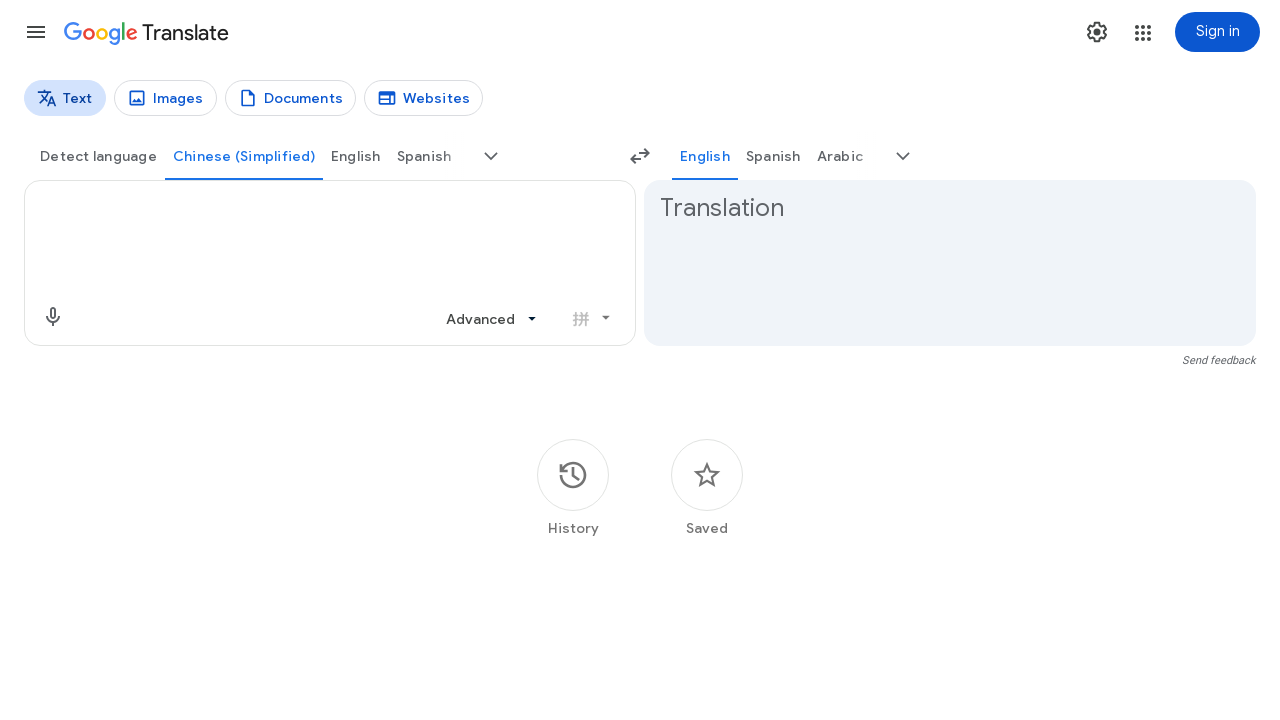

Clicked on the source text input area at (312, 209) on internal:label="Source text"s
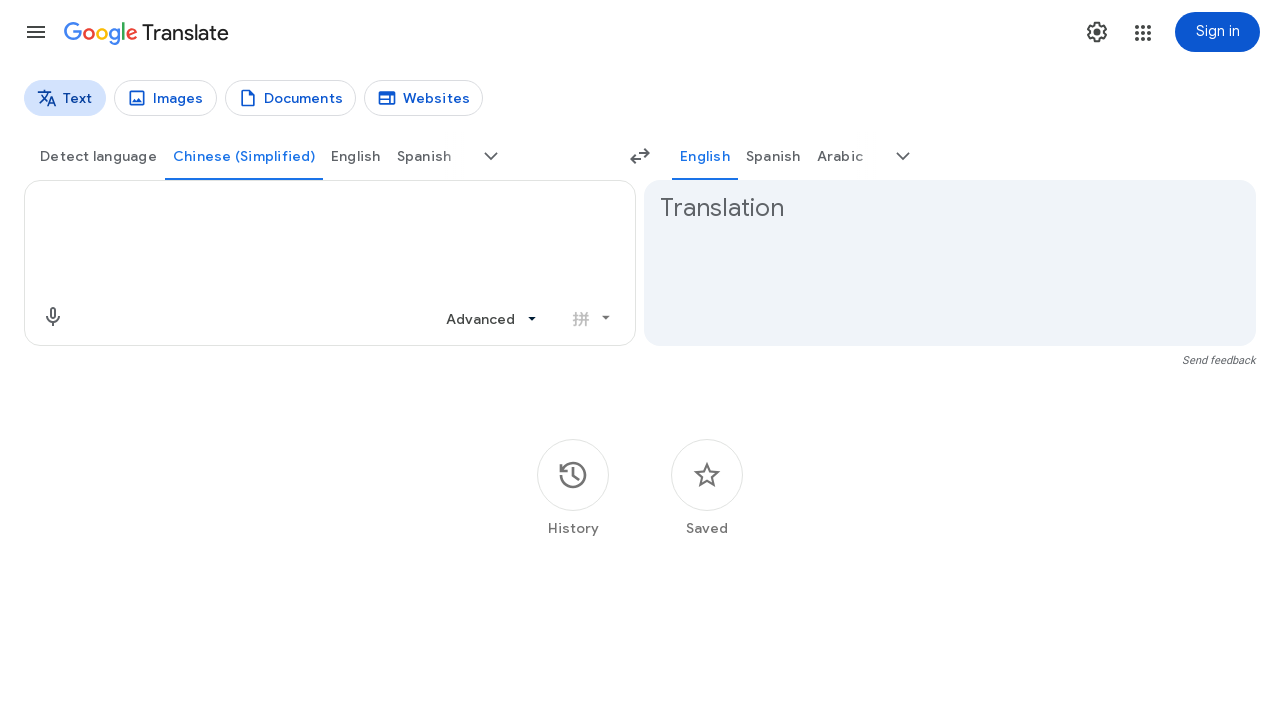

Filled source text field with Chinese text '你好世界' on internal:label="Source text"s
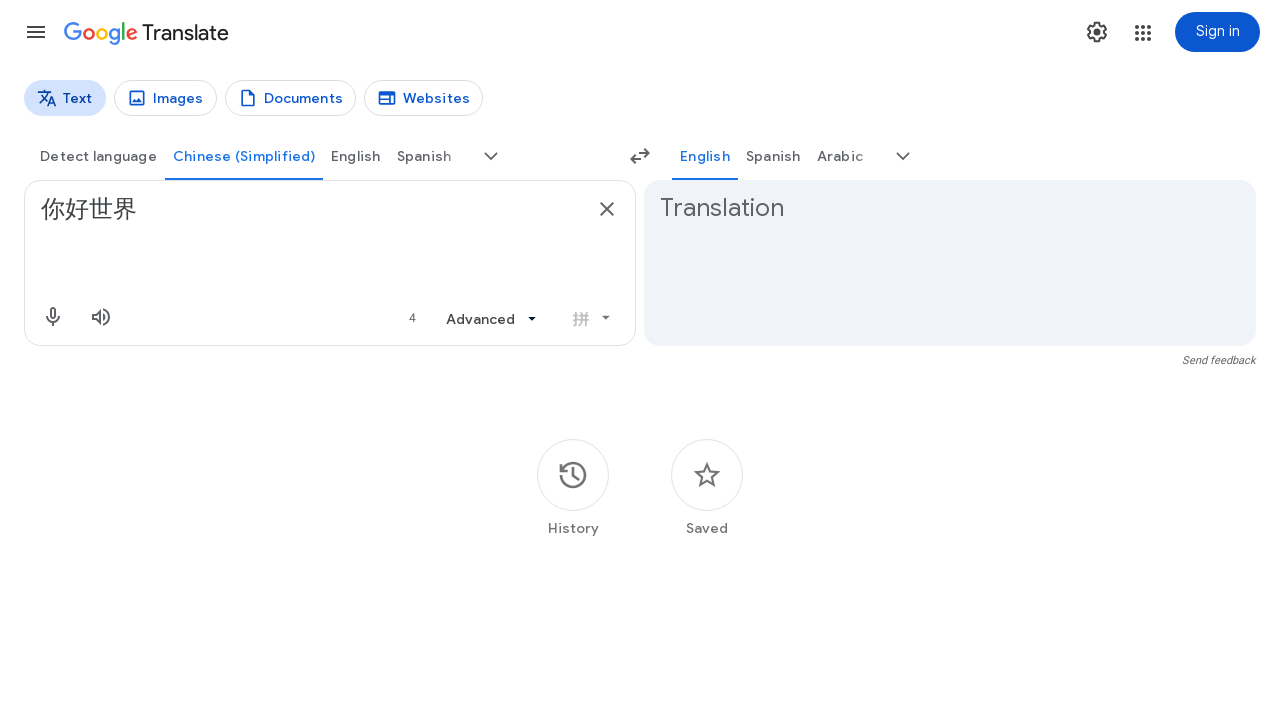

Translation result appeared on the page
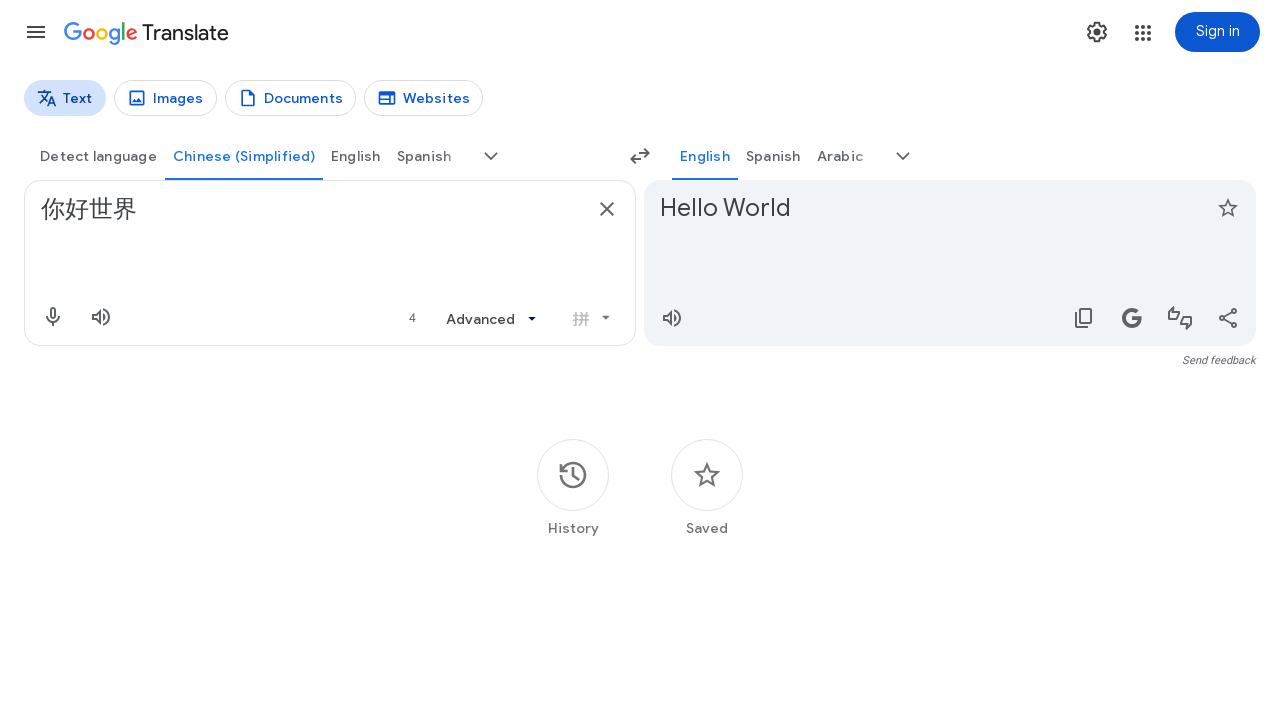

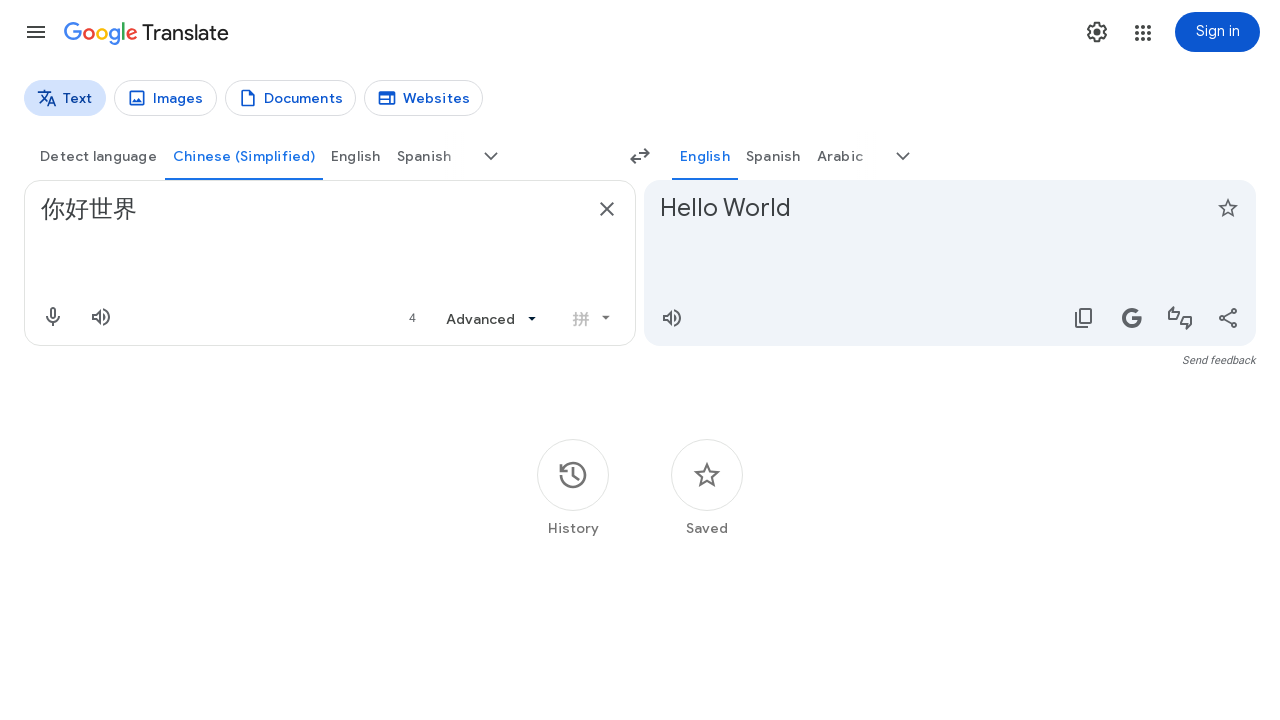